Tests auto-dismissing an alert by clicking a "Show" button on an alert demo page.

Starting URL: https://www.leafground.com/alert.xhtml

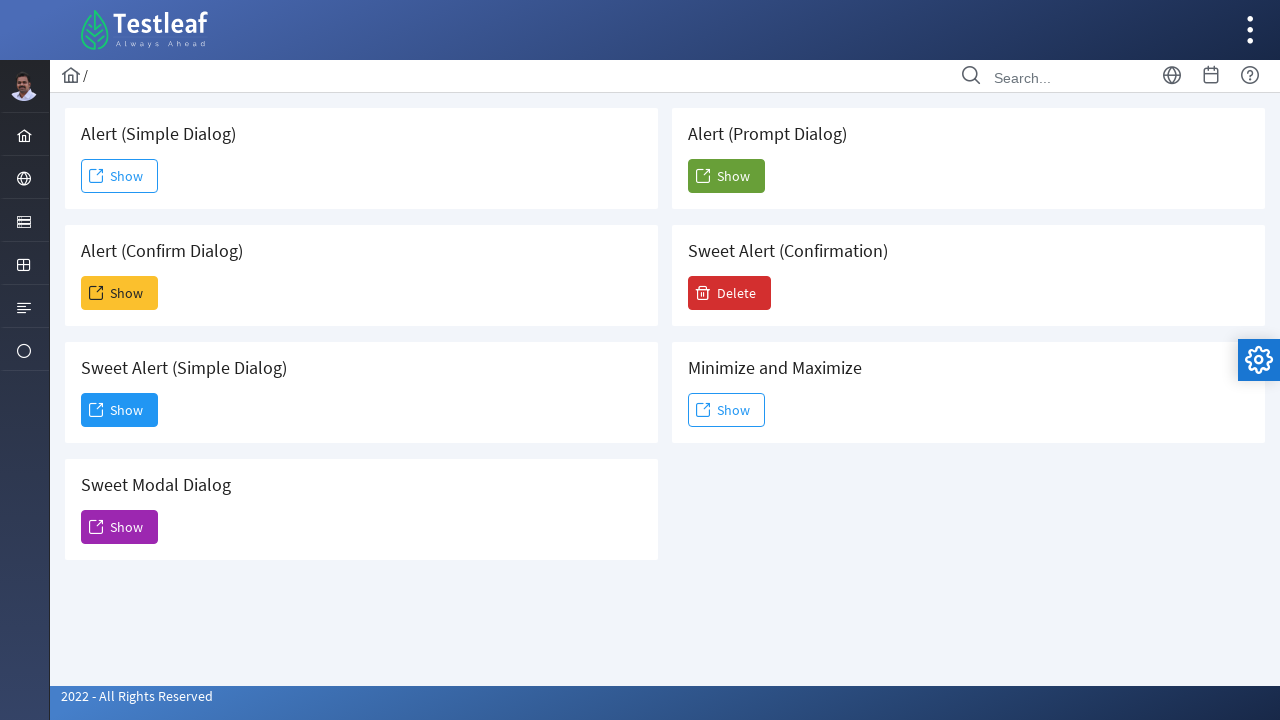

Navigated to alert demo page
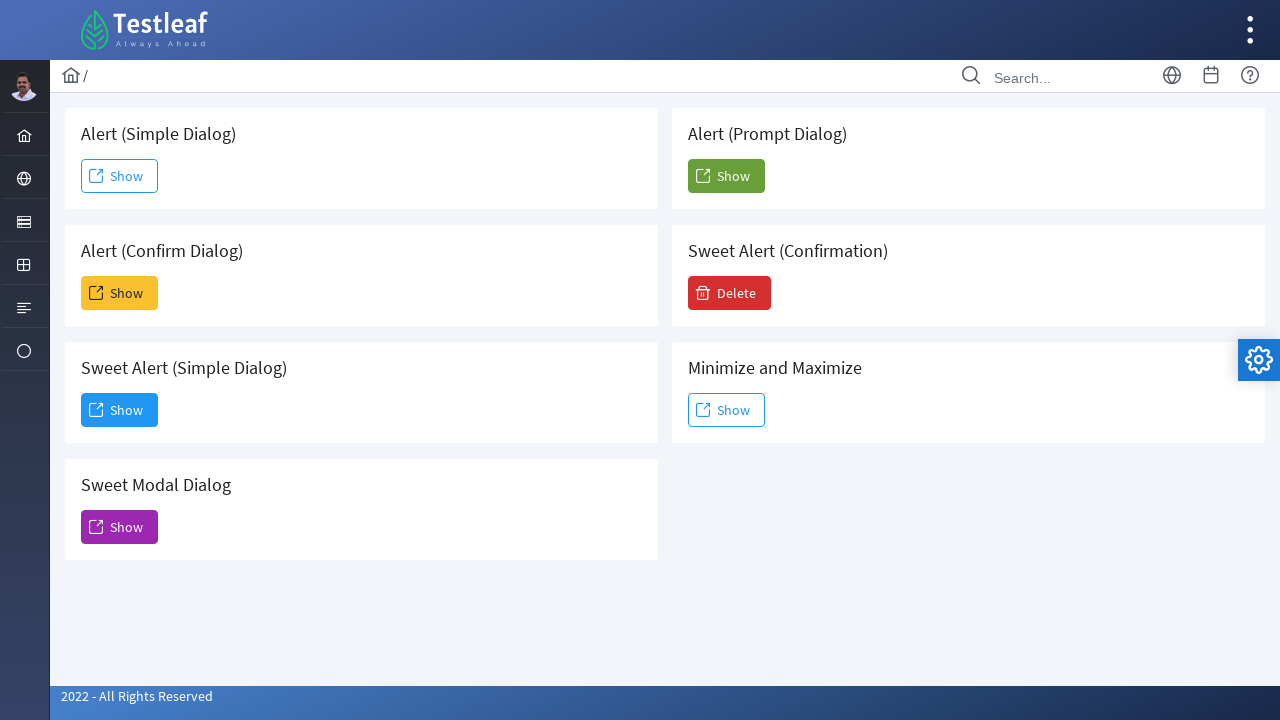

Clicked second 'Show' button to trigger alert at (120, 293) on xpath=//span[text()='Show'] >> nth=1
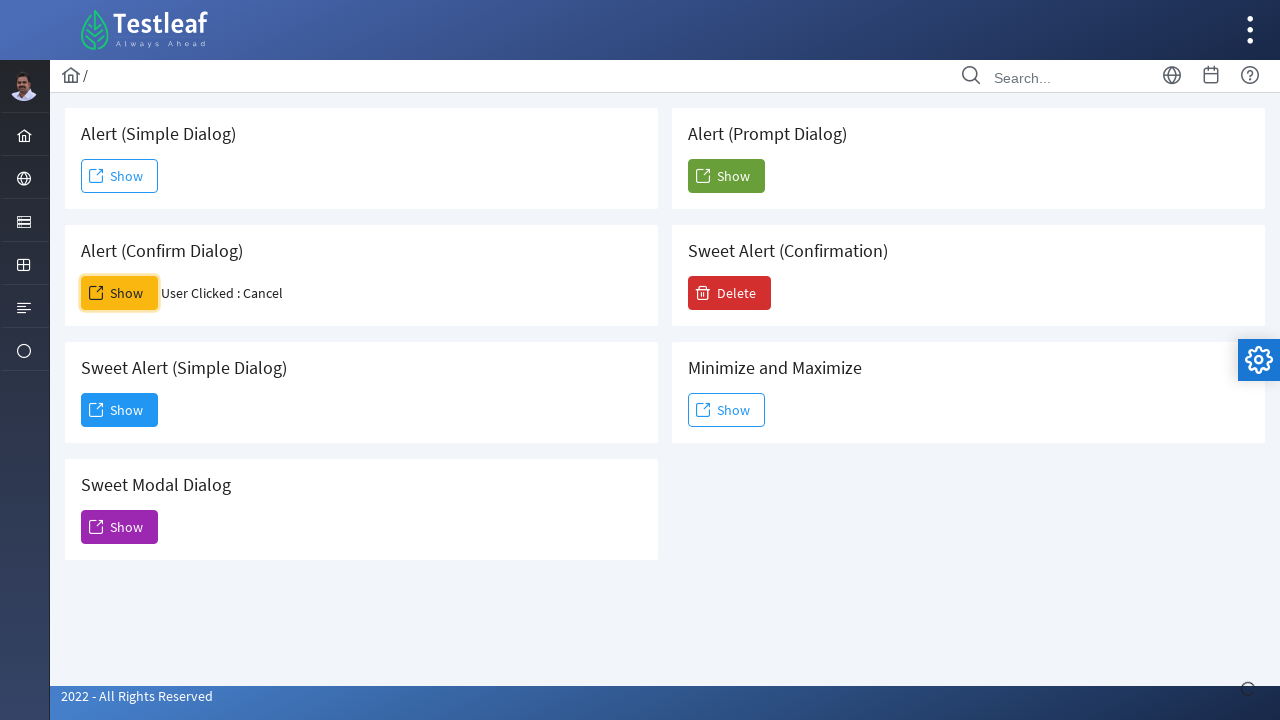

Waited for alert auto-dismiss to complete
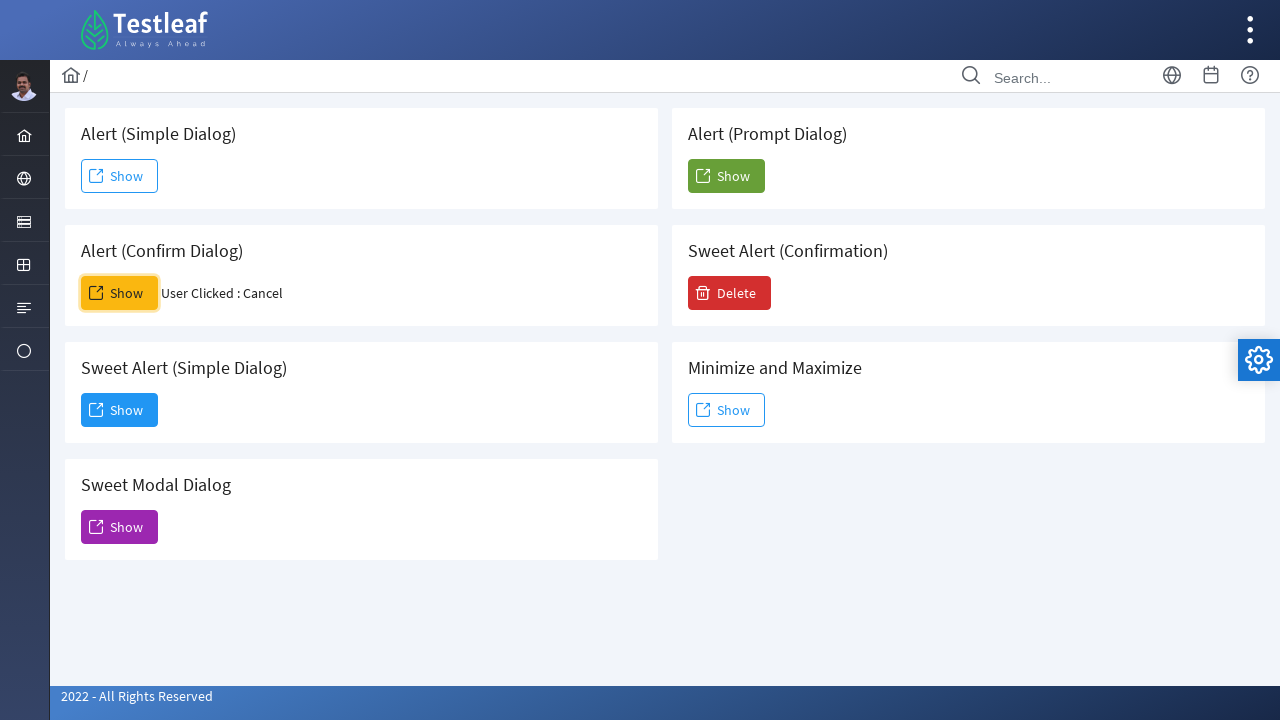

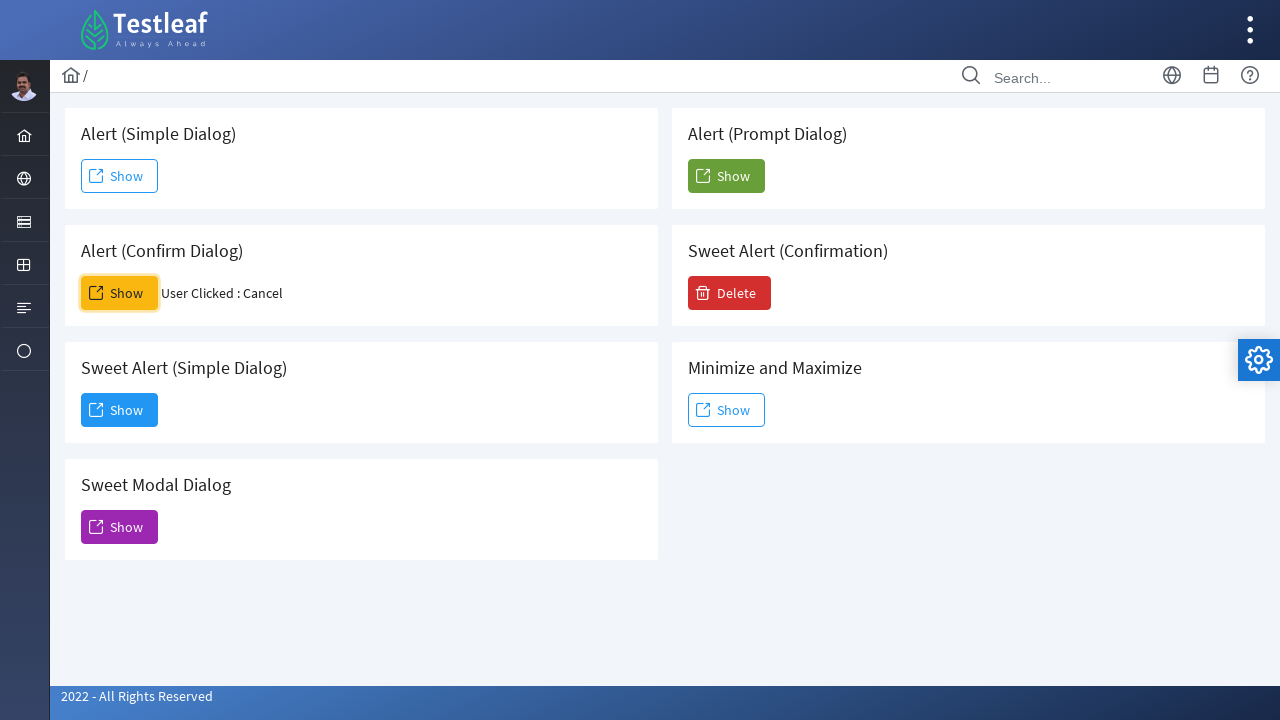